Tests adding a Samsung Galaxy S7 phone to cart by navigating to the product page and clicking the add to cart button

Starting URL: https://www.demoblaze.com/

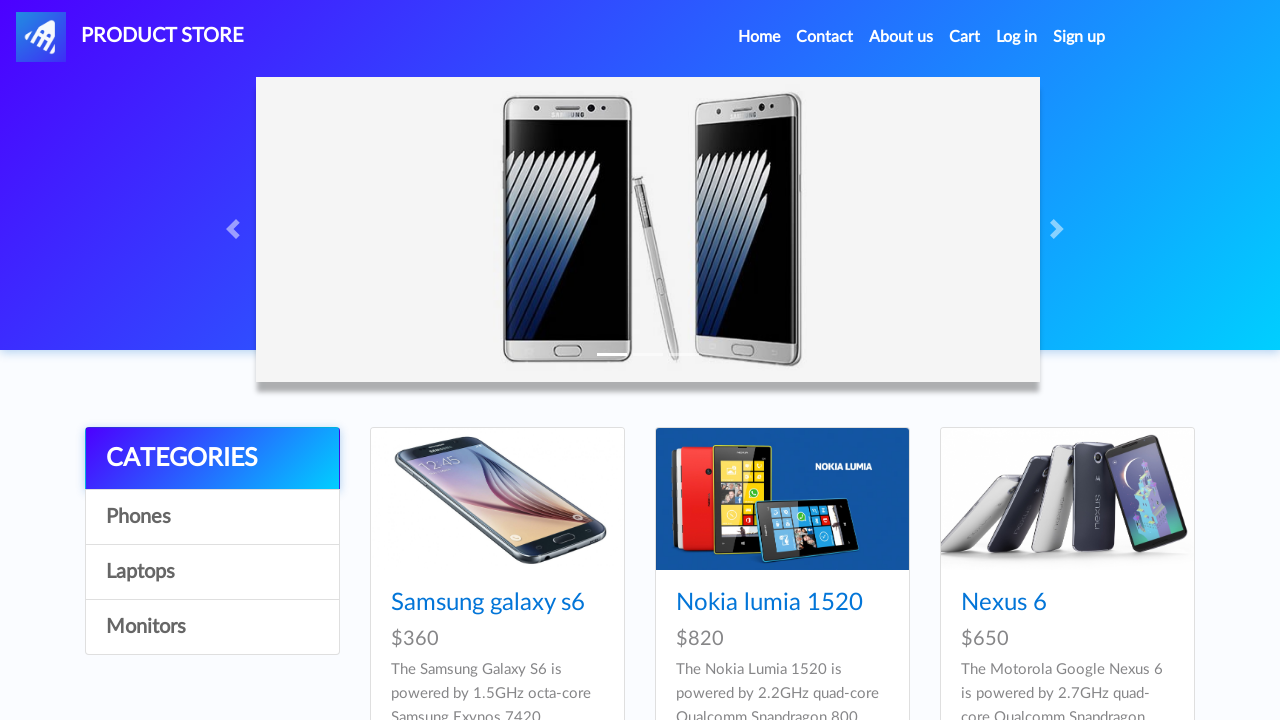

Clicked on Samsung Galaxy S7 product link at (488, 361) on text=Samsung galaxy s7
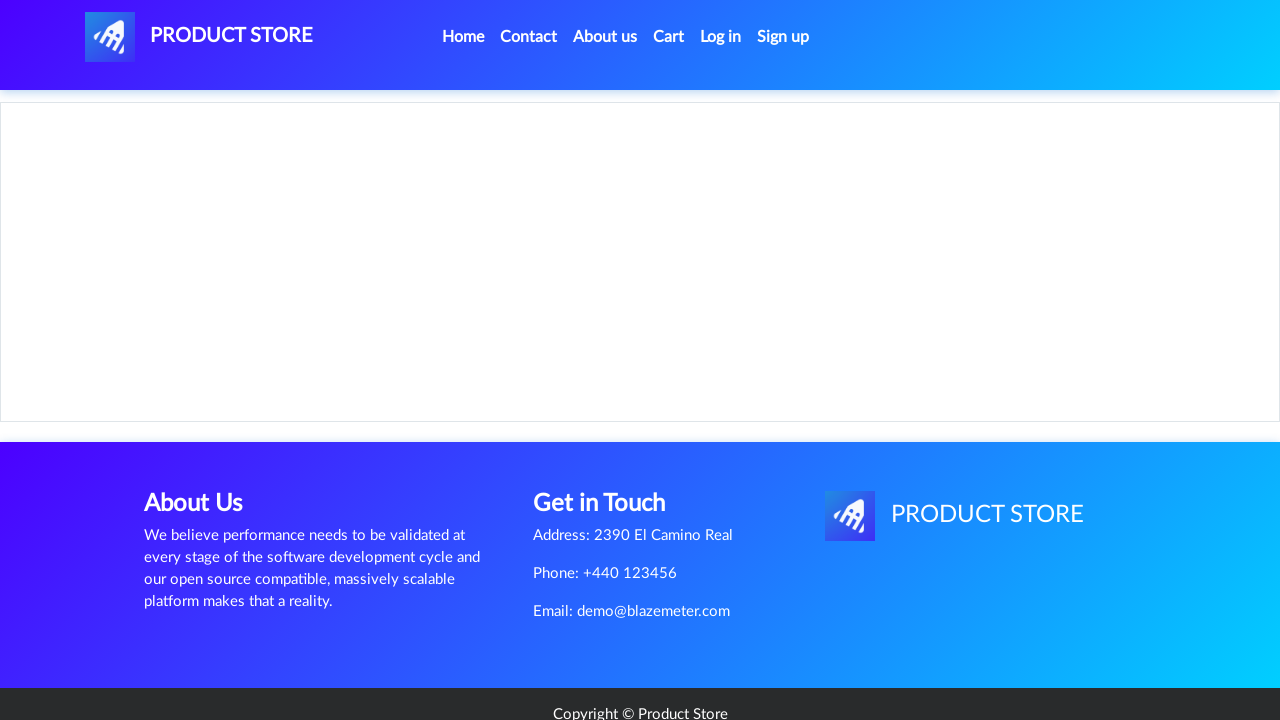

Clicked Add to cart button at (610, 440) on text=Add to cart
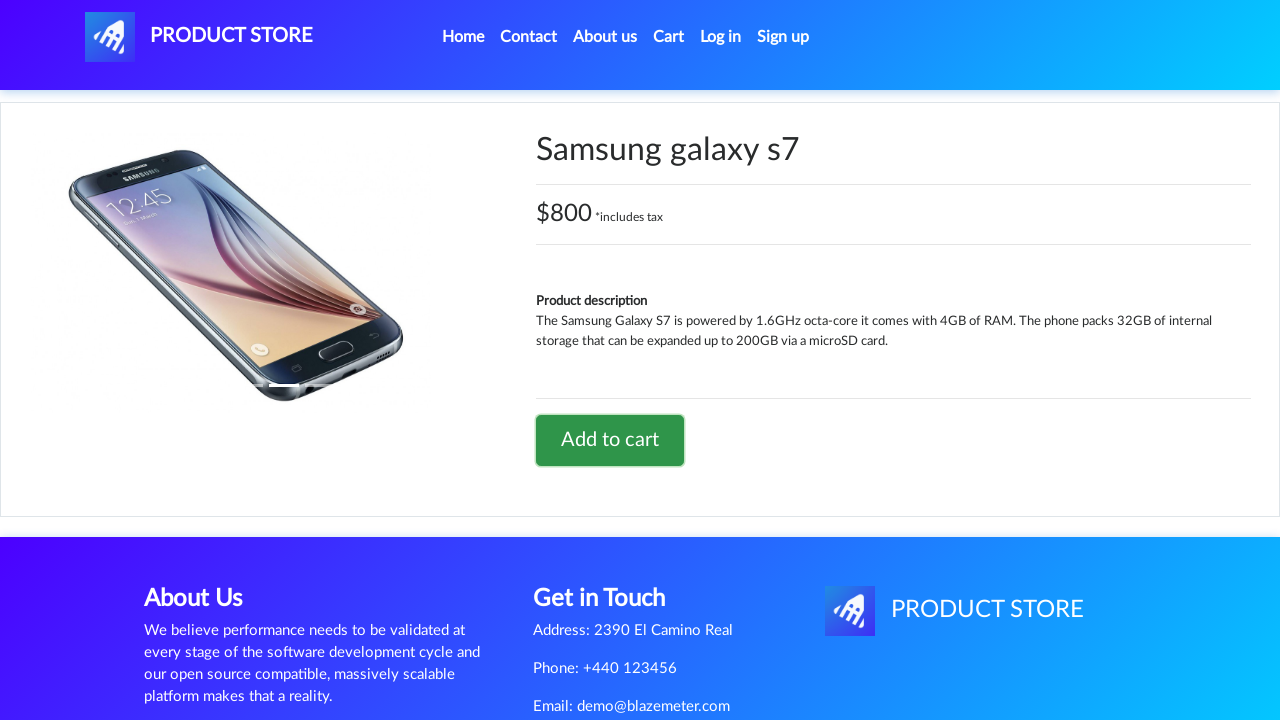

Accepted alert dialog confirming item added to cart
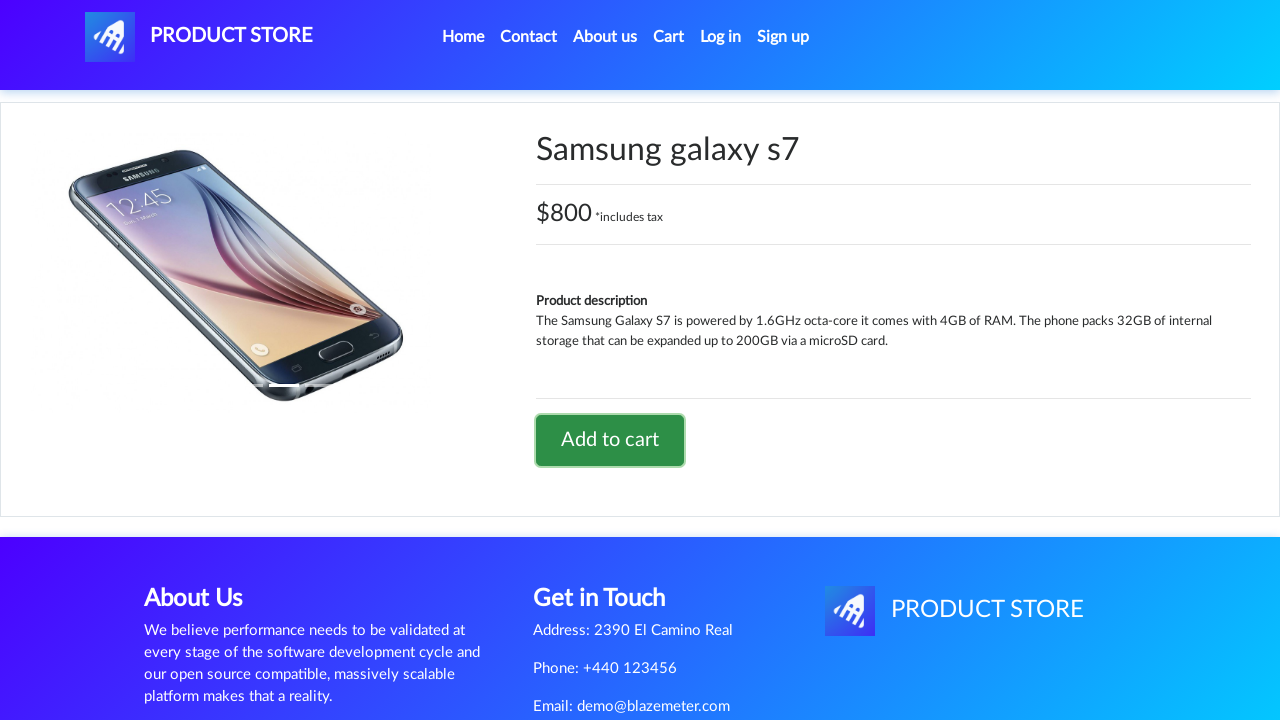

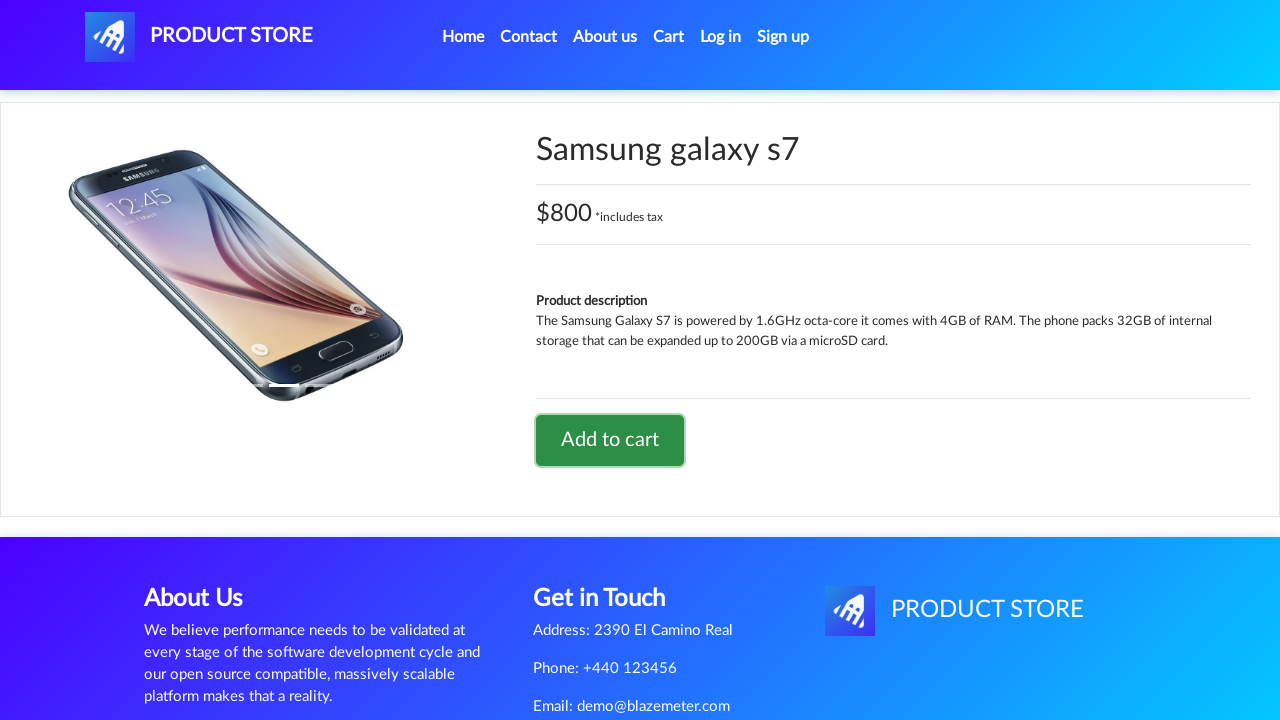